Tests key press functionality by navigating to the Key Presses page and sending various keyboard keys (Escape, Tab, Enter, Arrow Down) to verify they are detected correctly

Starting URL: http://the-internet.herokuapp.com

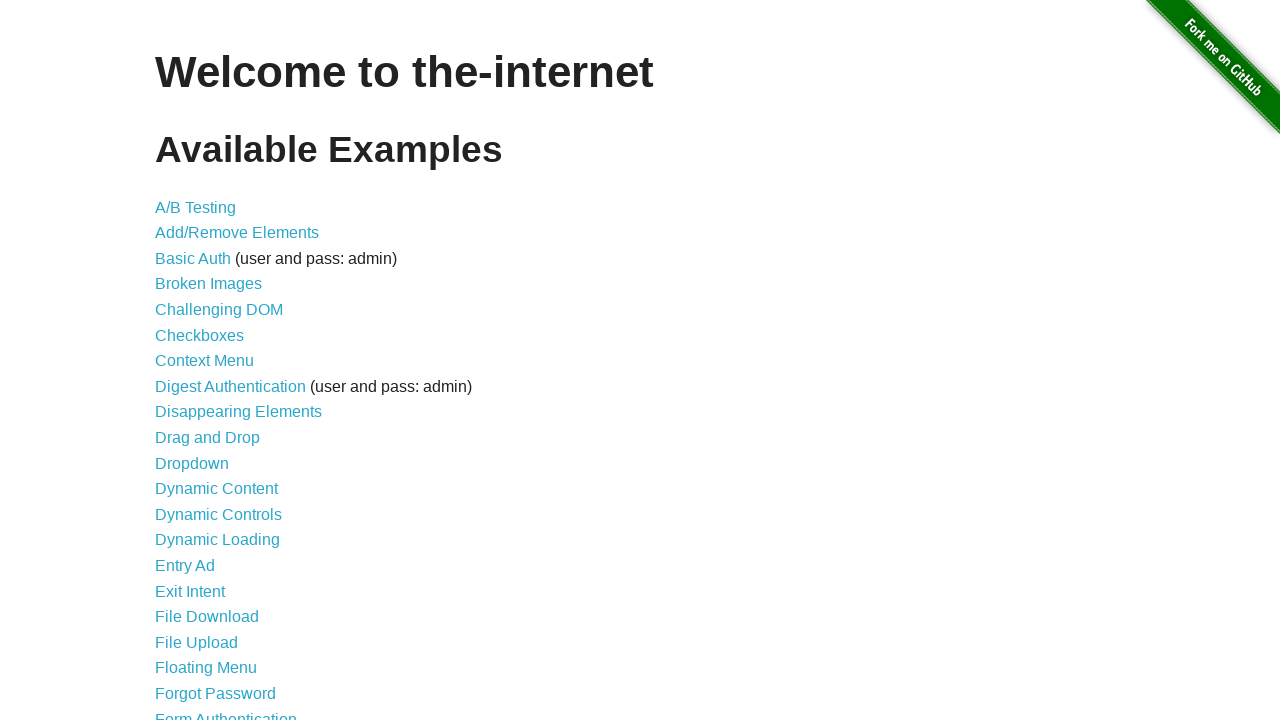

Clicked on Key Presses menu item to navigate to the page at (200, 360) on #content > ul > li:nth-child(31) > a
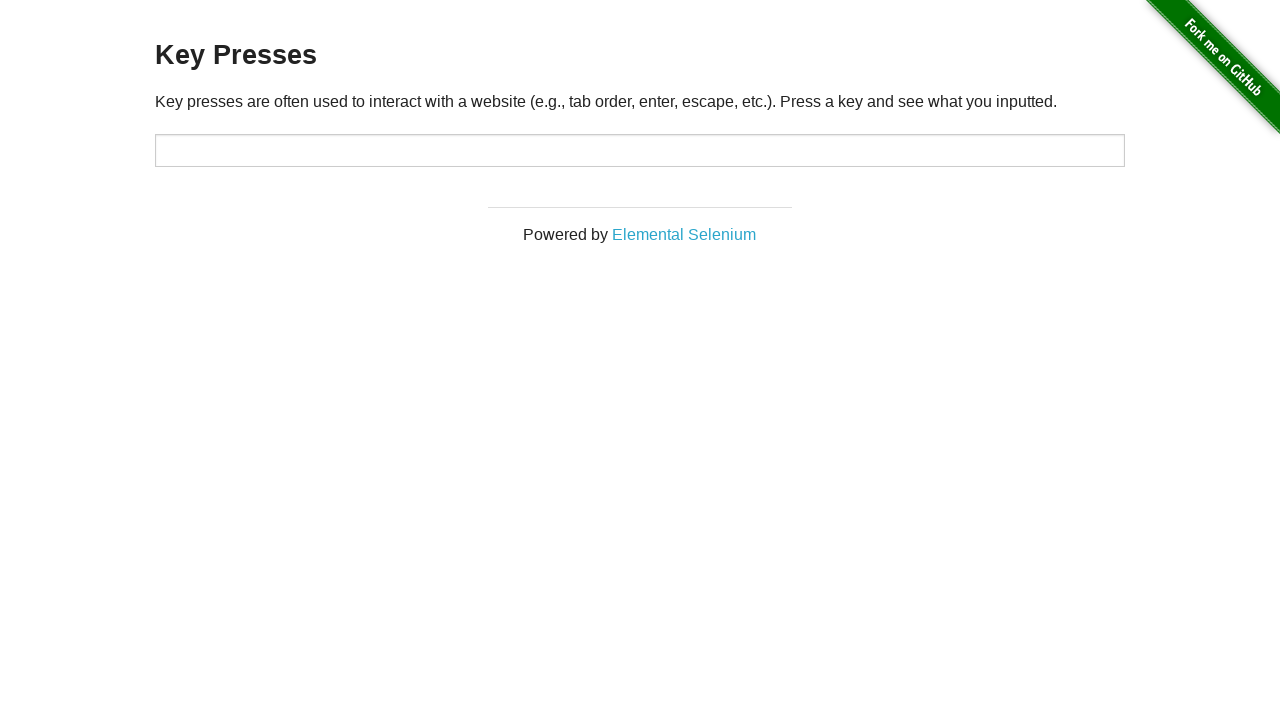

Target input field is now visible
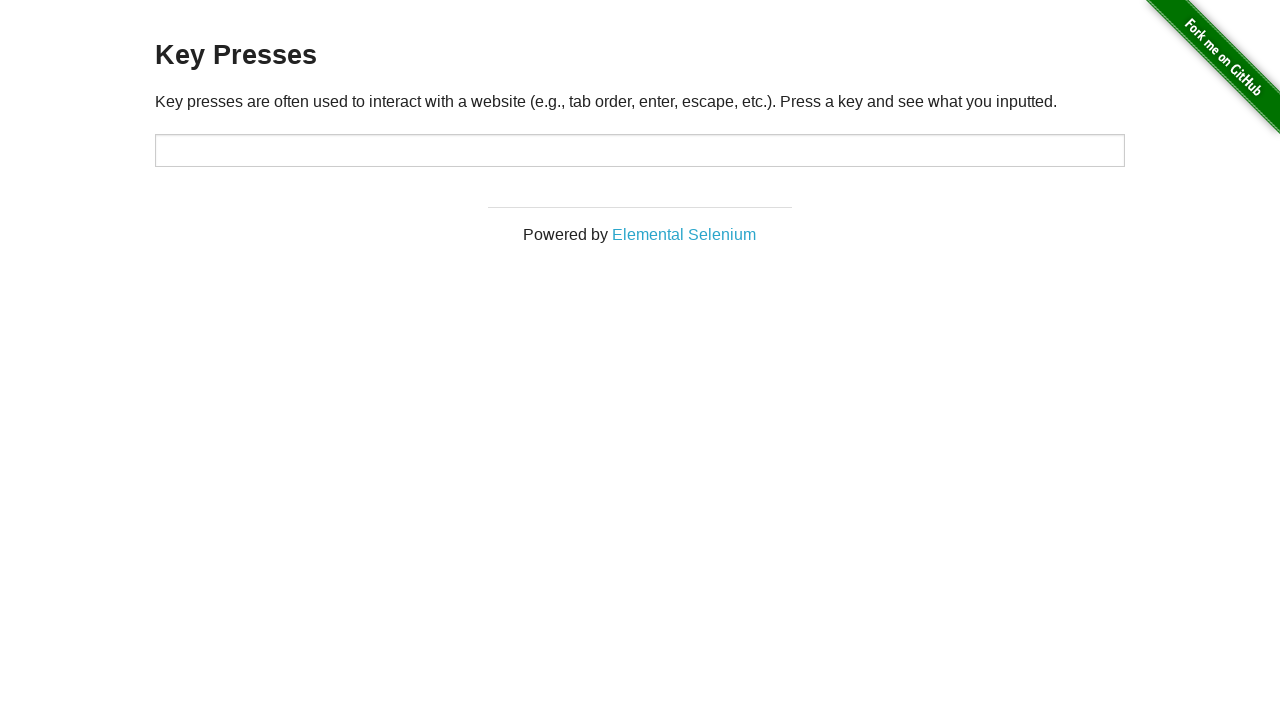

Pressed Escape key on target input on #target
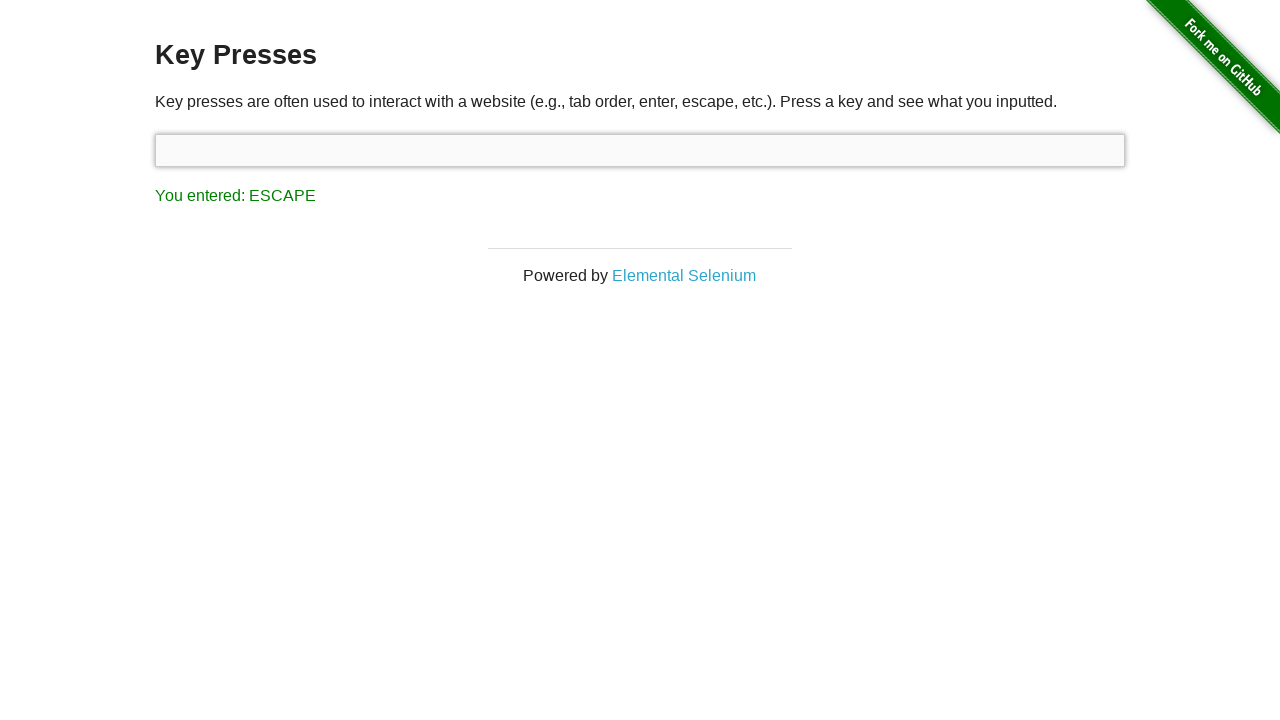

Result element appeared after Escape key press
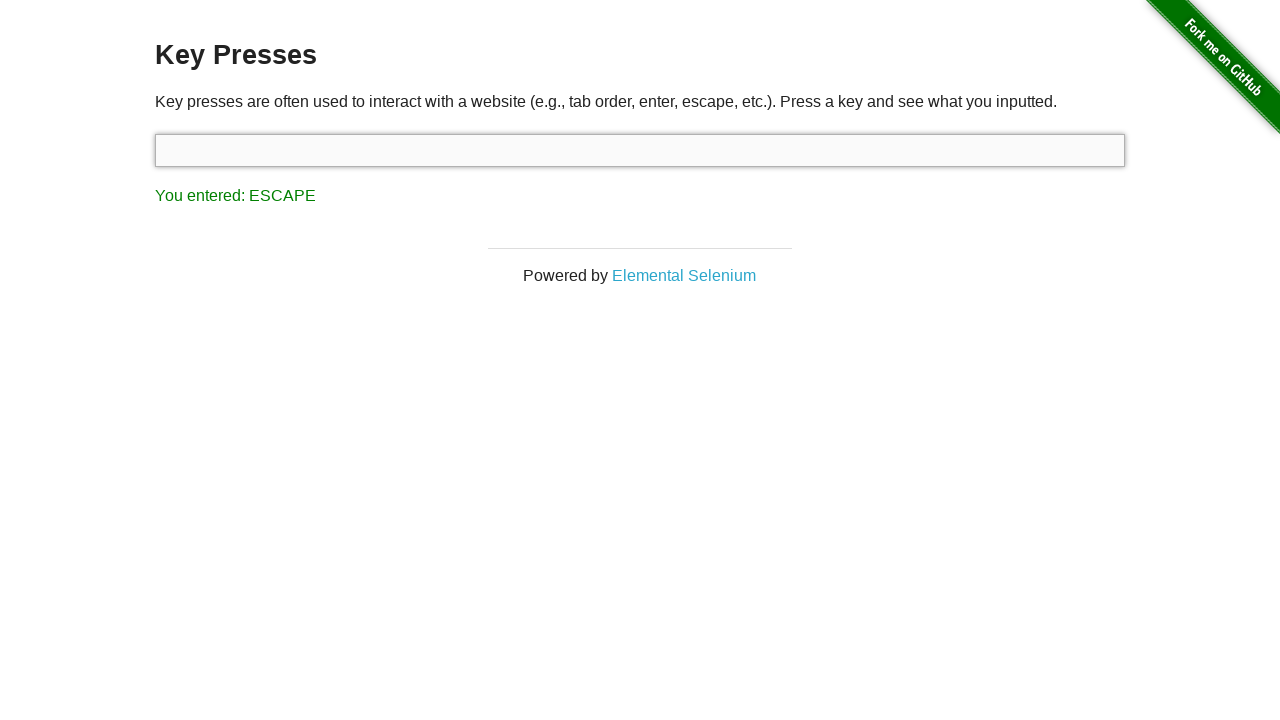

Pressed Tab key on target input on #target
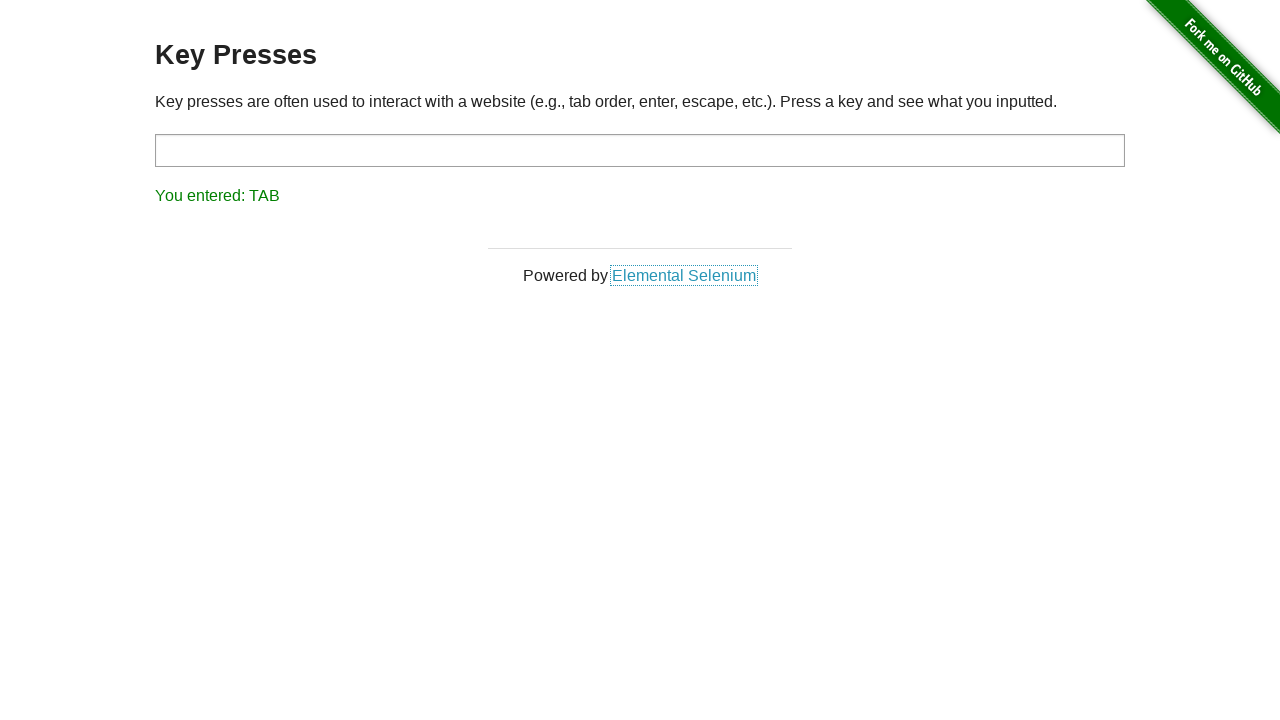

Waited 500ms after Tab key press
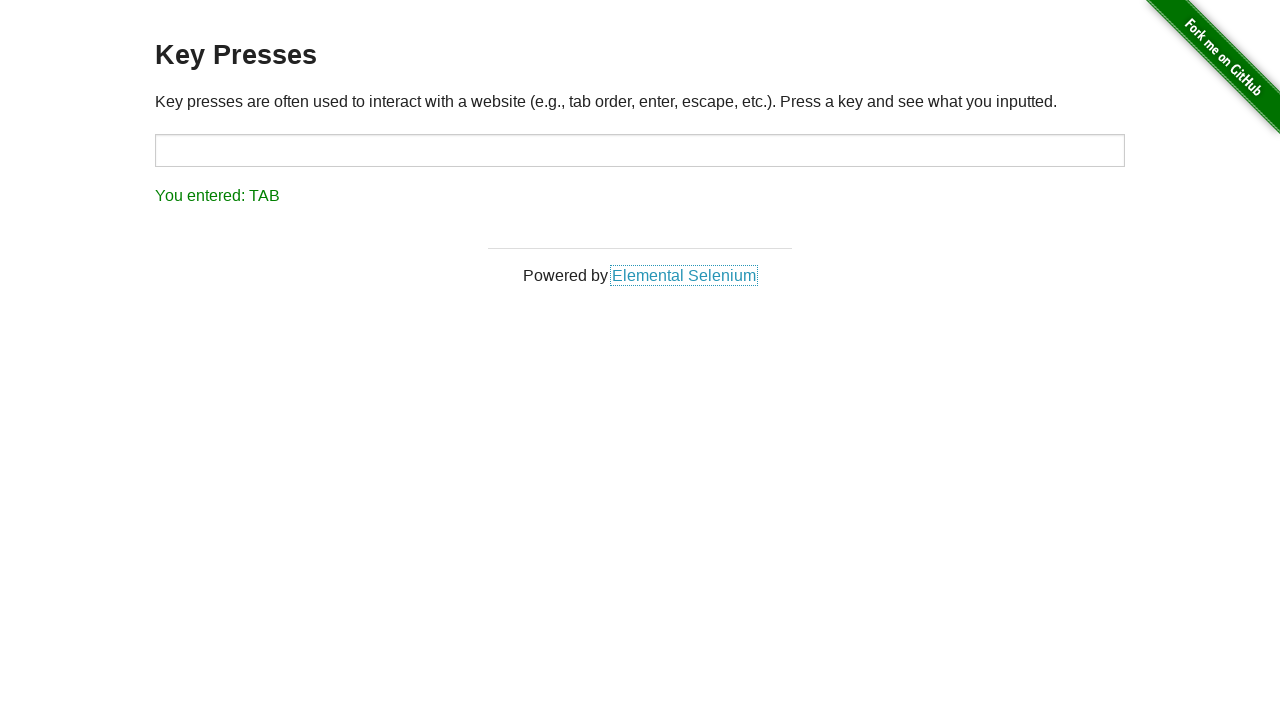

Pressed Enter key on target input on #target
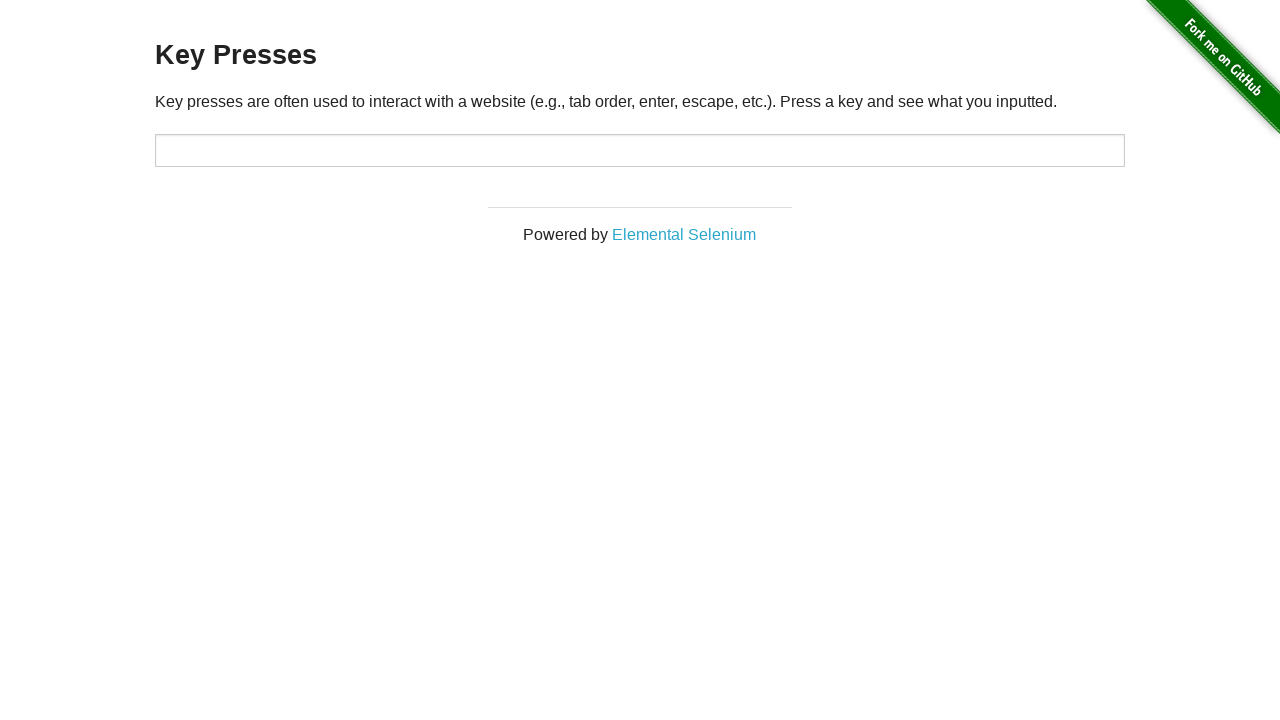

Waited 500ms after Enter key press
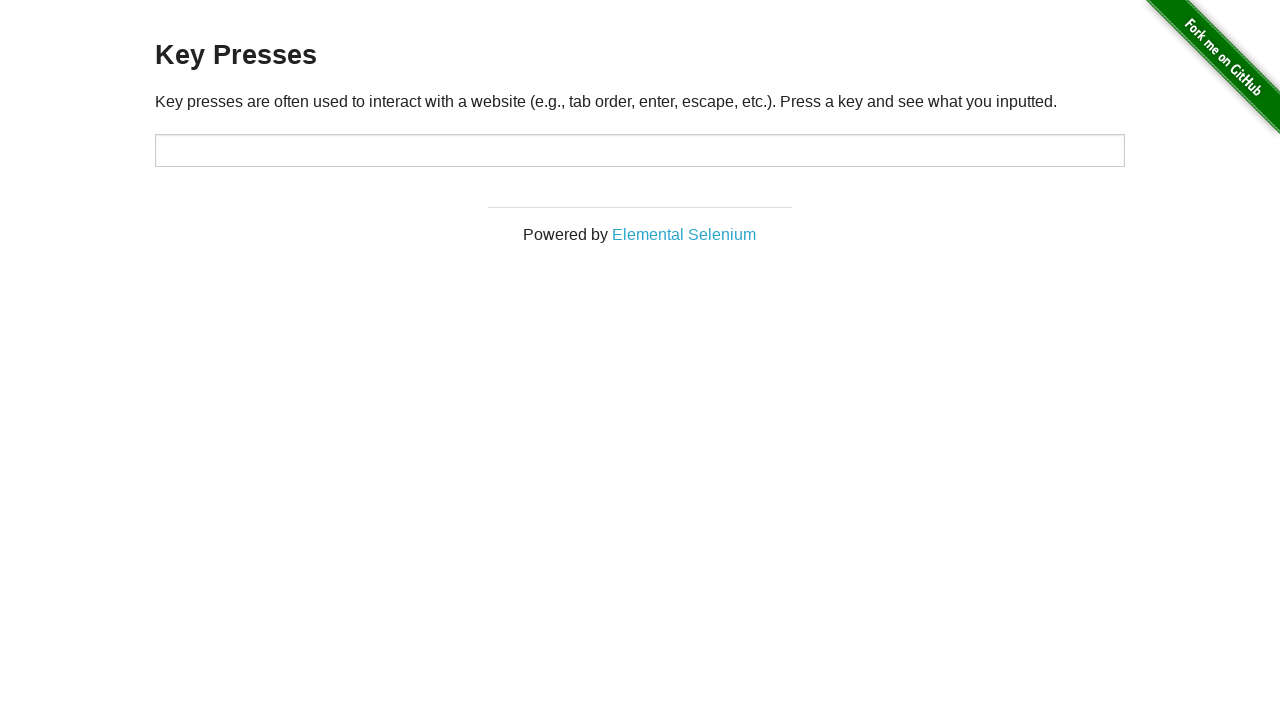

Pressed Arrow Down key on target input on #target
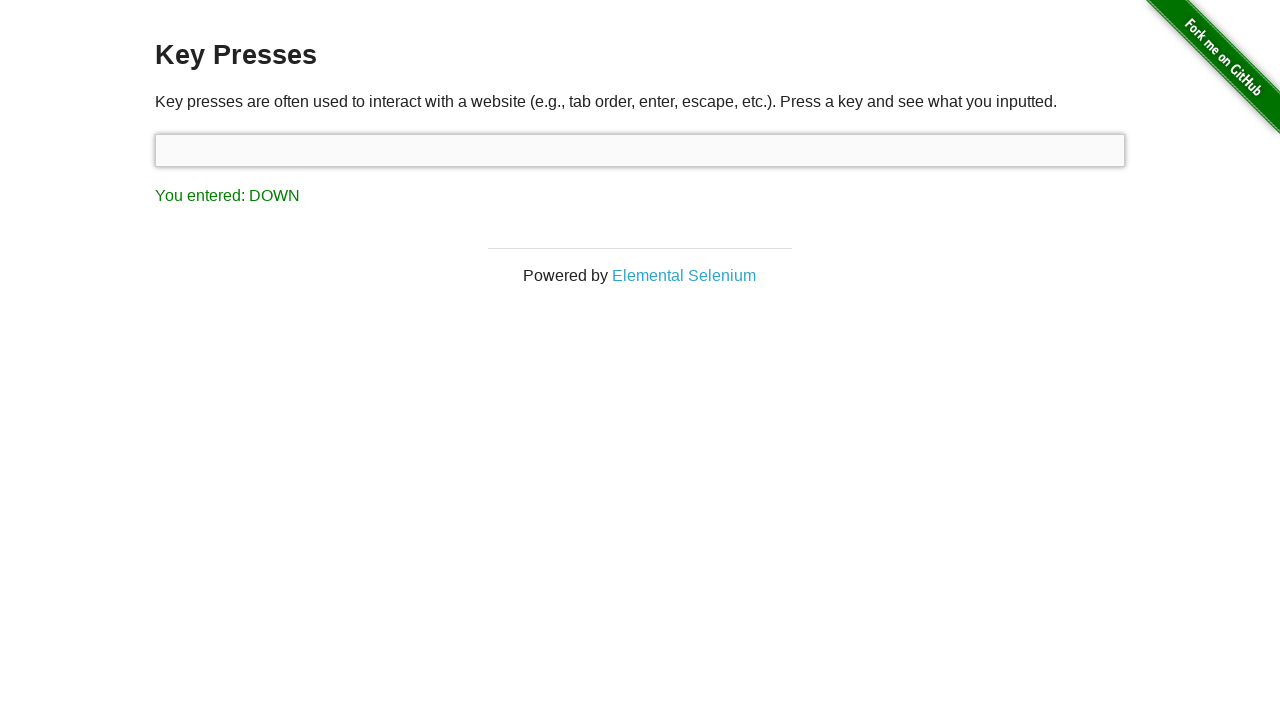

Result element appeared after Arrow Down key press
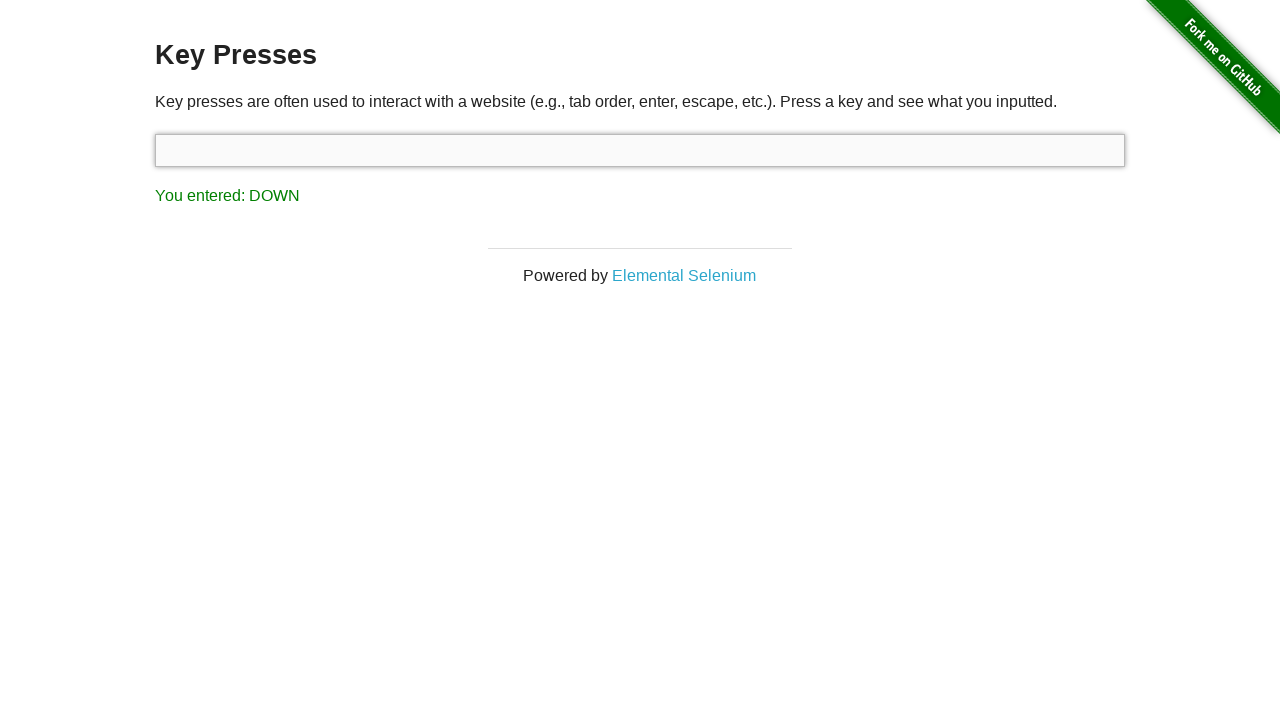

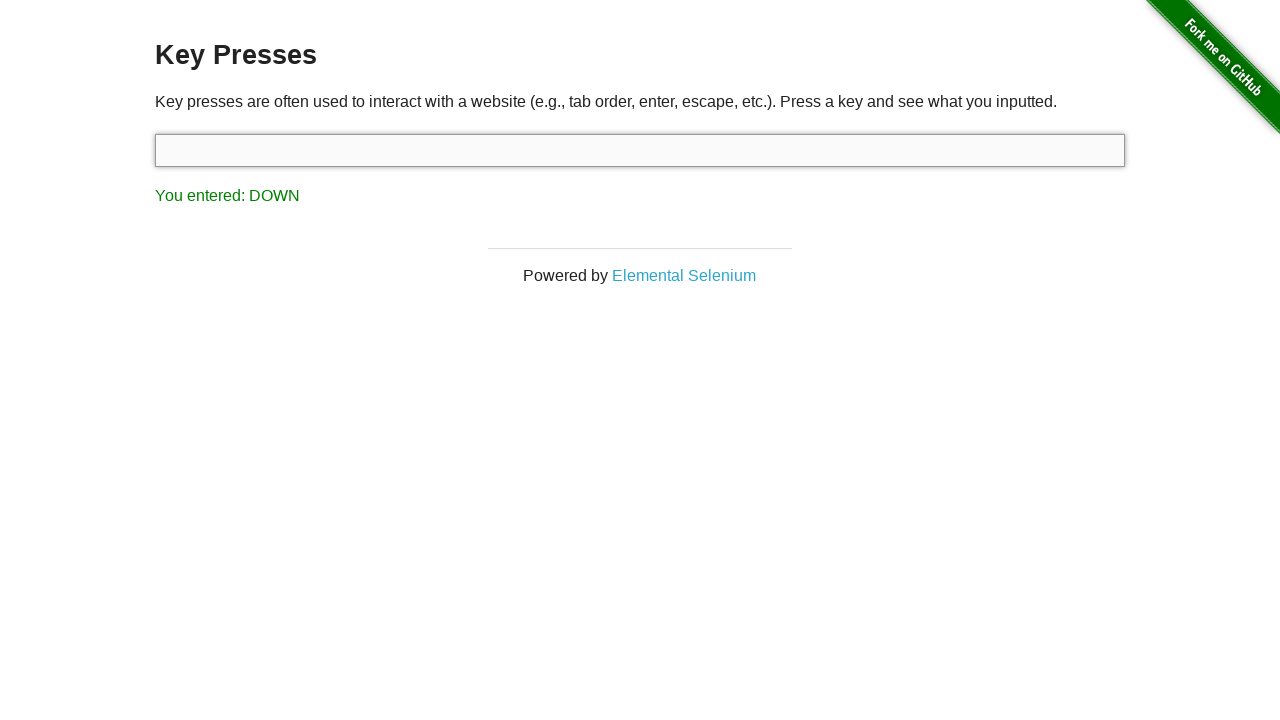